Tests the multiple windows functionality by verifying page text and title, clicking a link that opens a new window, and verifying the new window's content and title.

Starting URL: https://the-internet.herokuapp.com/windows

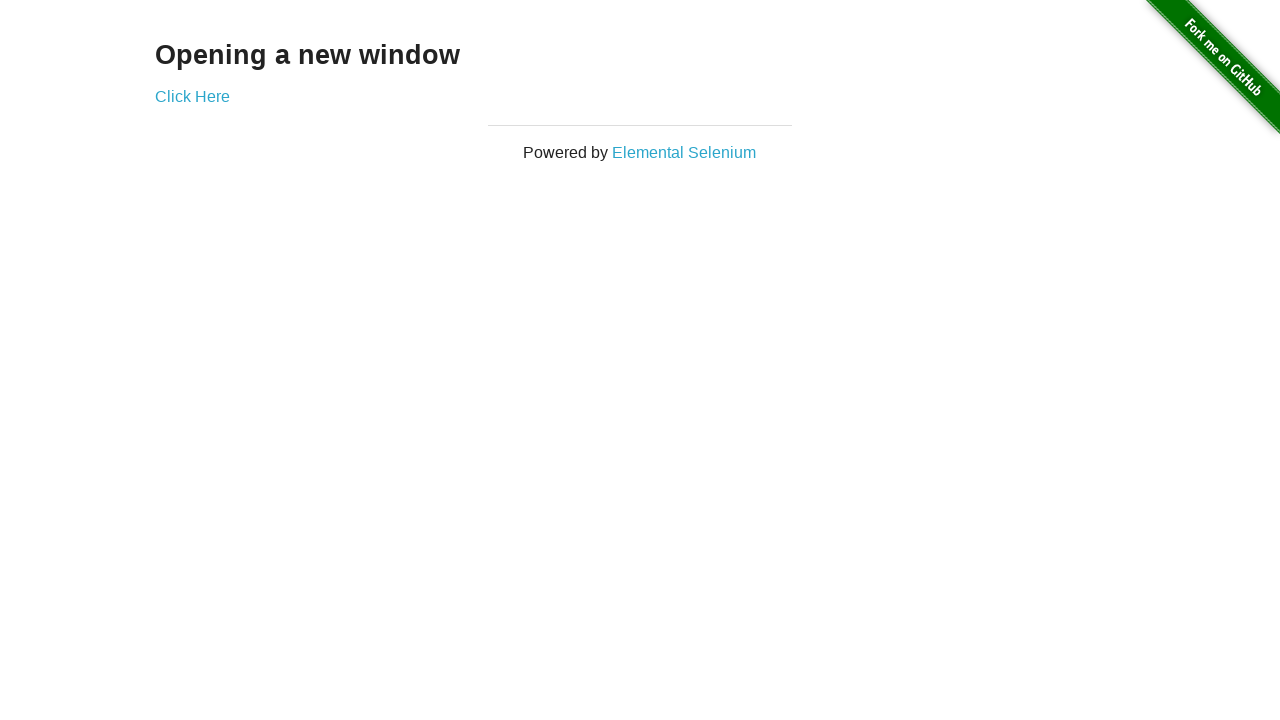

Located h3 heading element
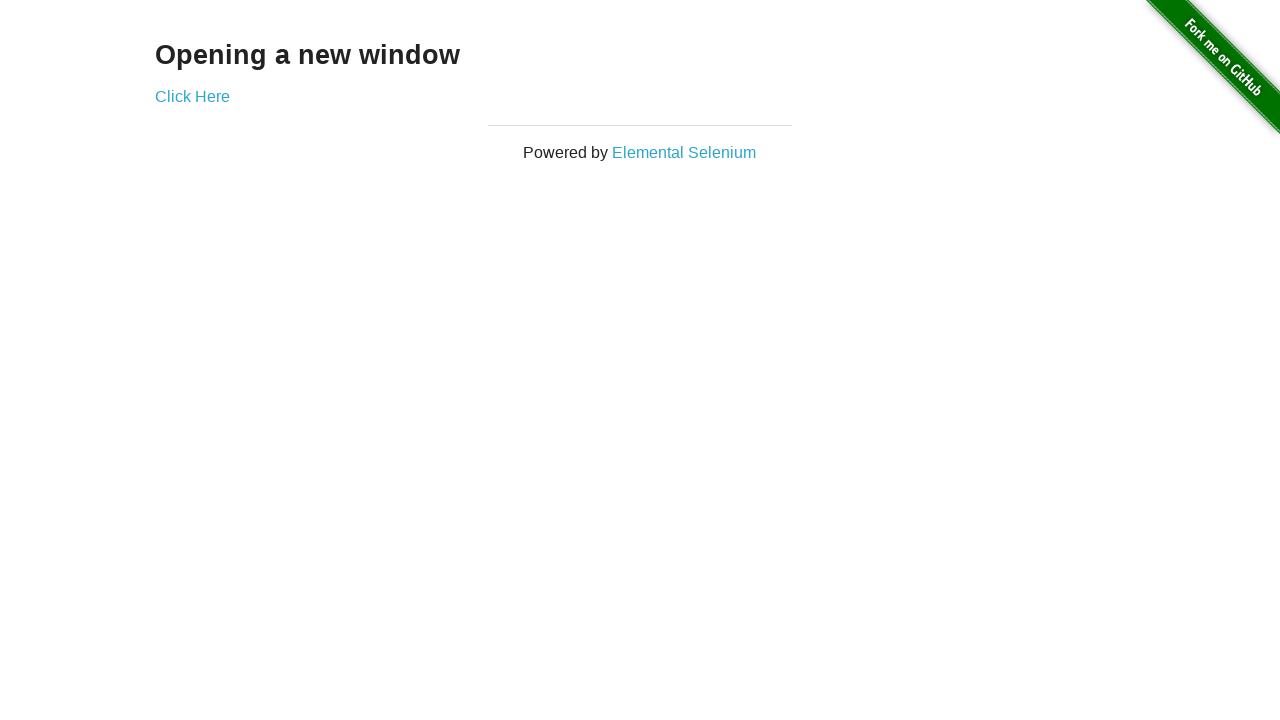

Verified heading text is 'Opening a new window'
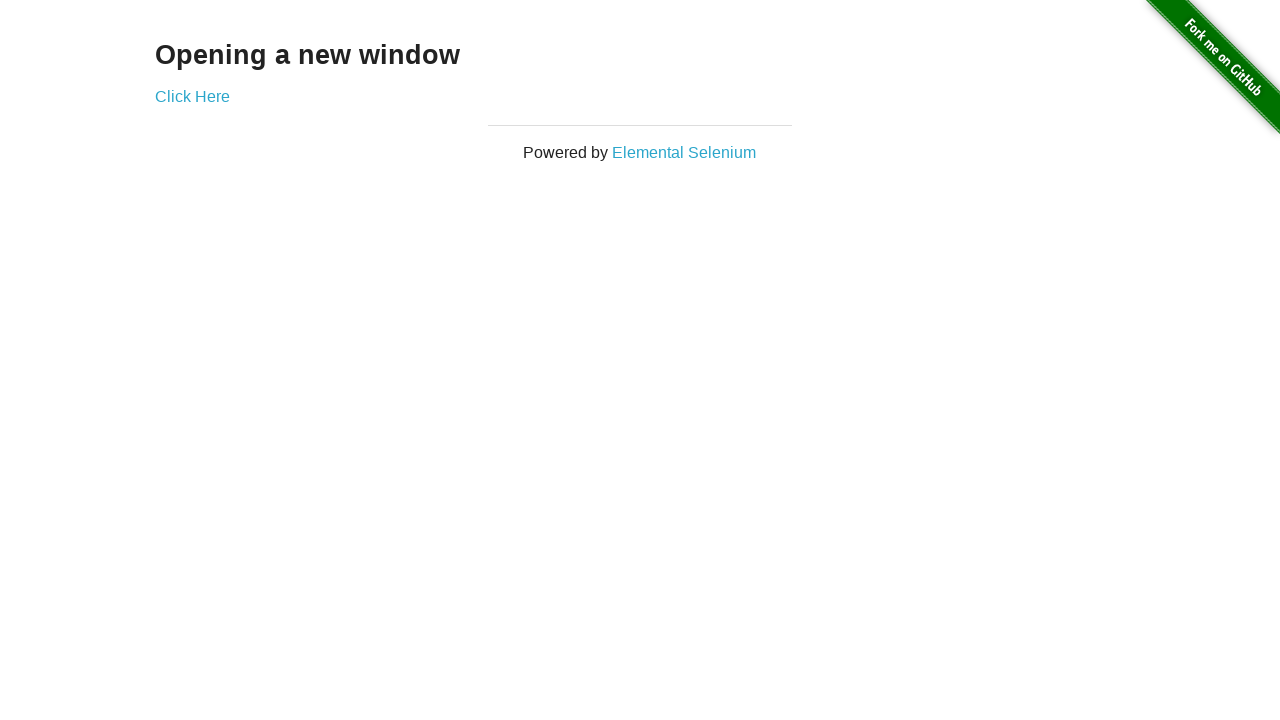

Verified page title is 'The Internet'
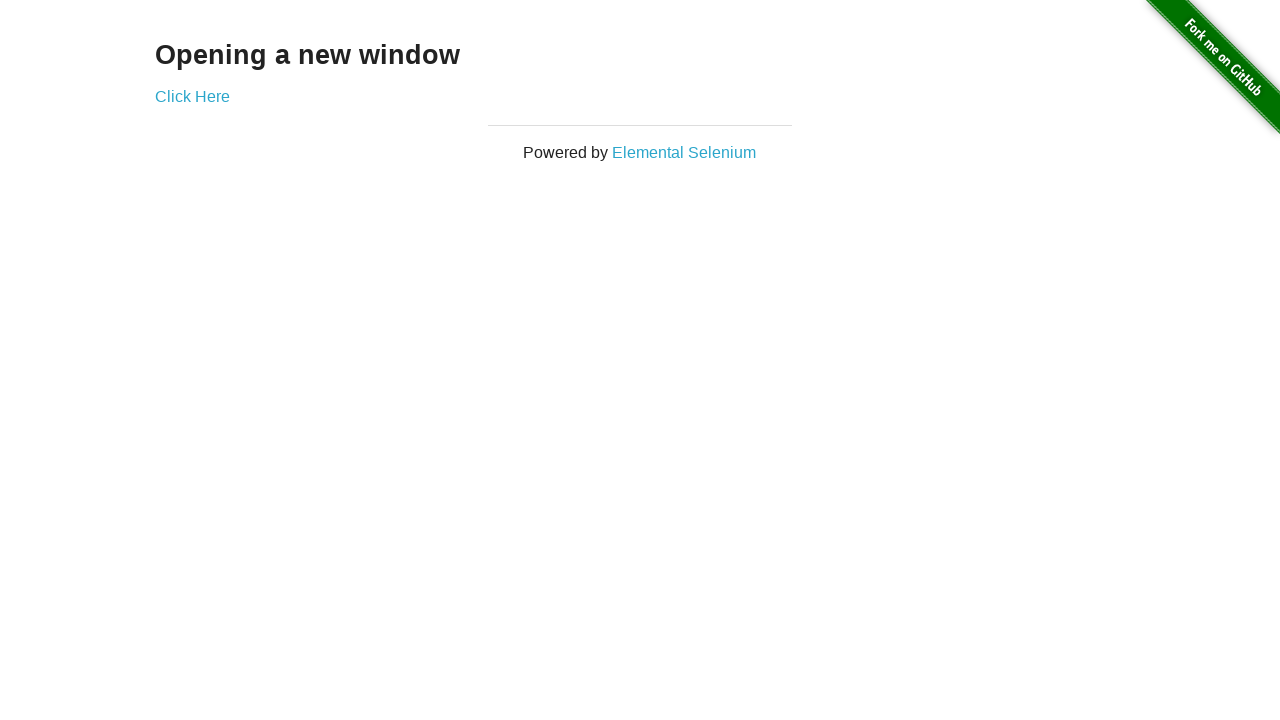

Clicked 'Click Here' link to open new window at (192, 96) on text=Click Here
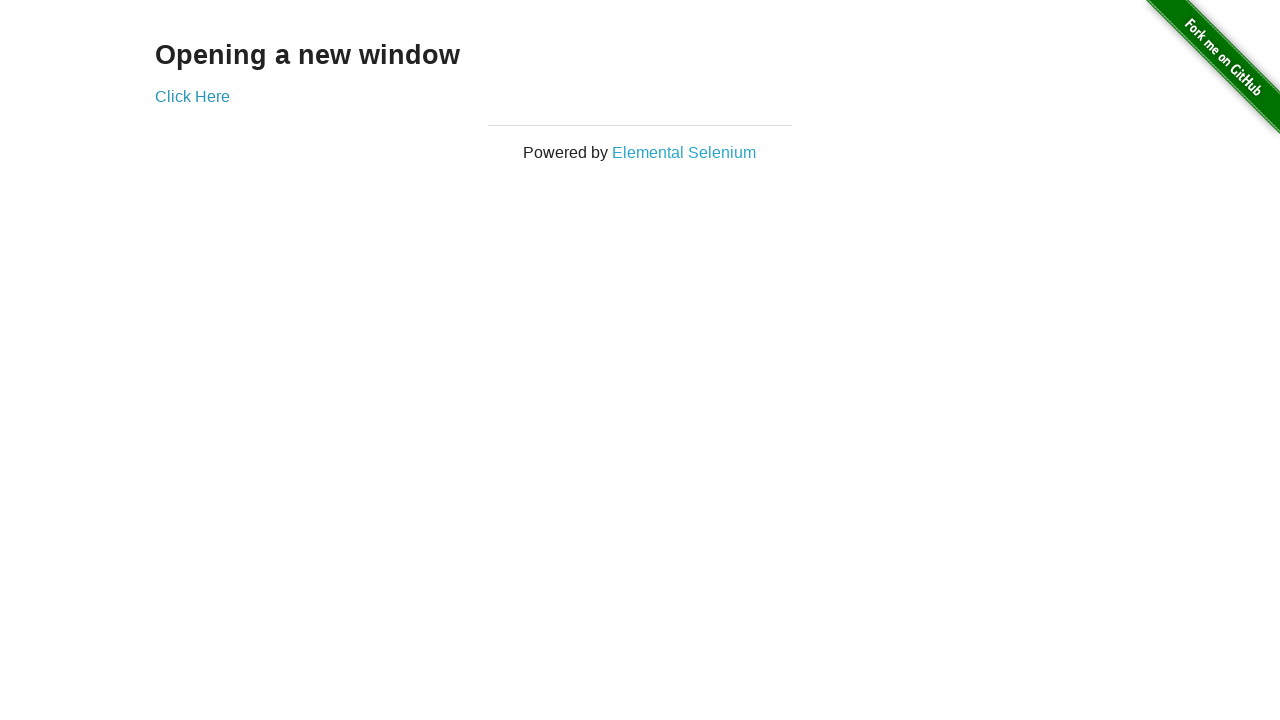

New page object obtained
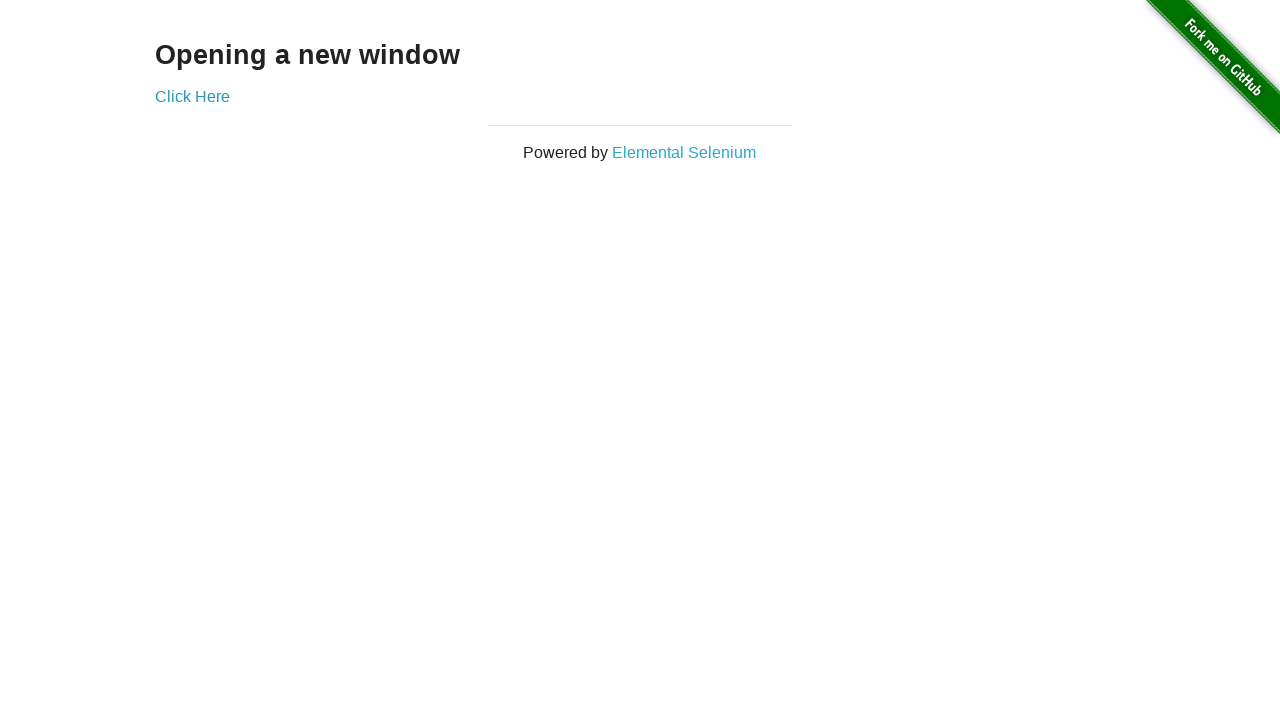

New page loaded completely
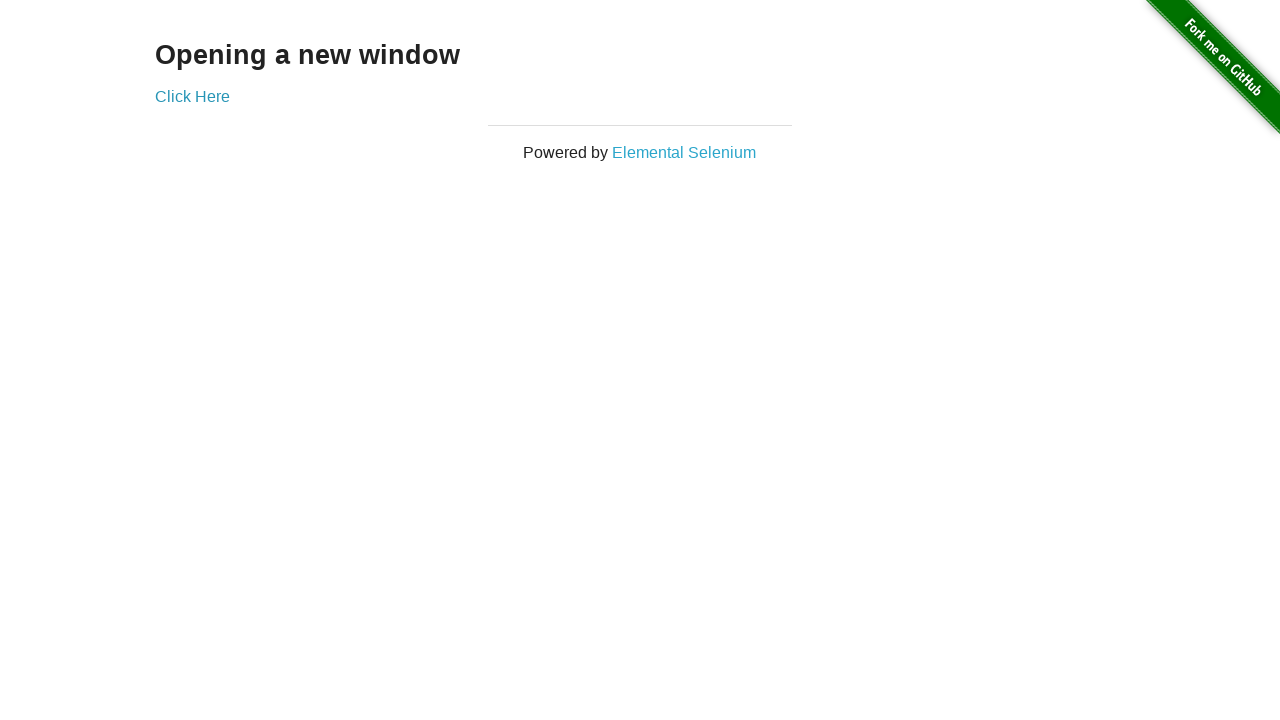

Verified new page title is 'New Window'
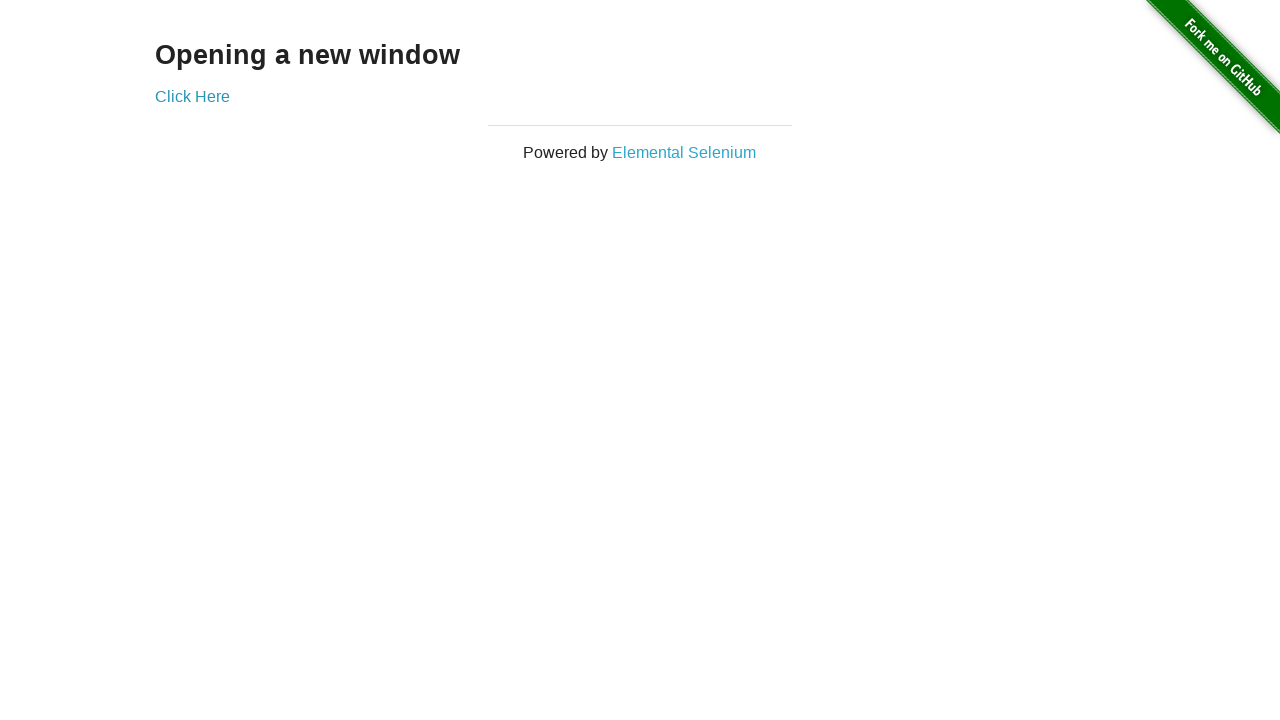

Located h3 heading element in new page
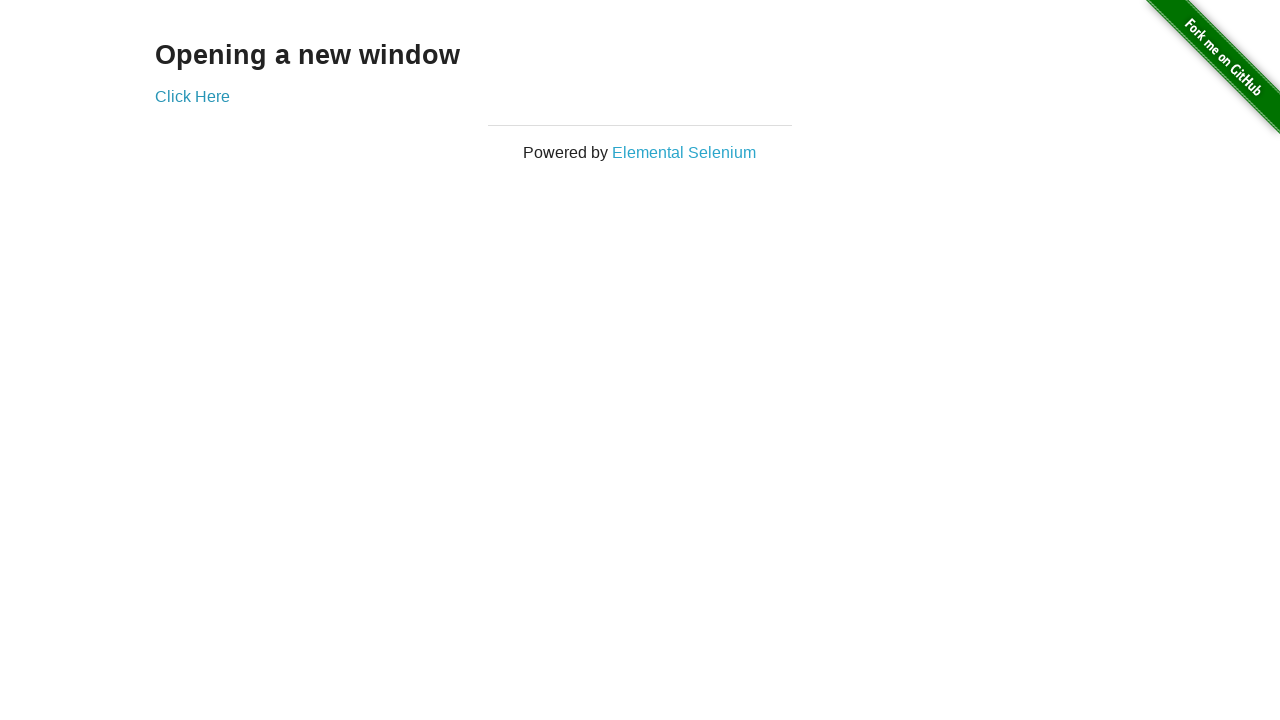

Verified new page heading text is 'New Window'
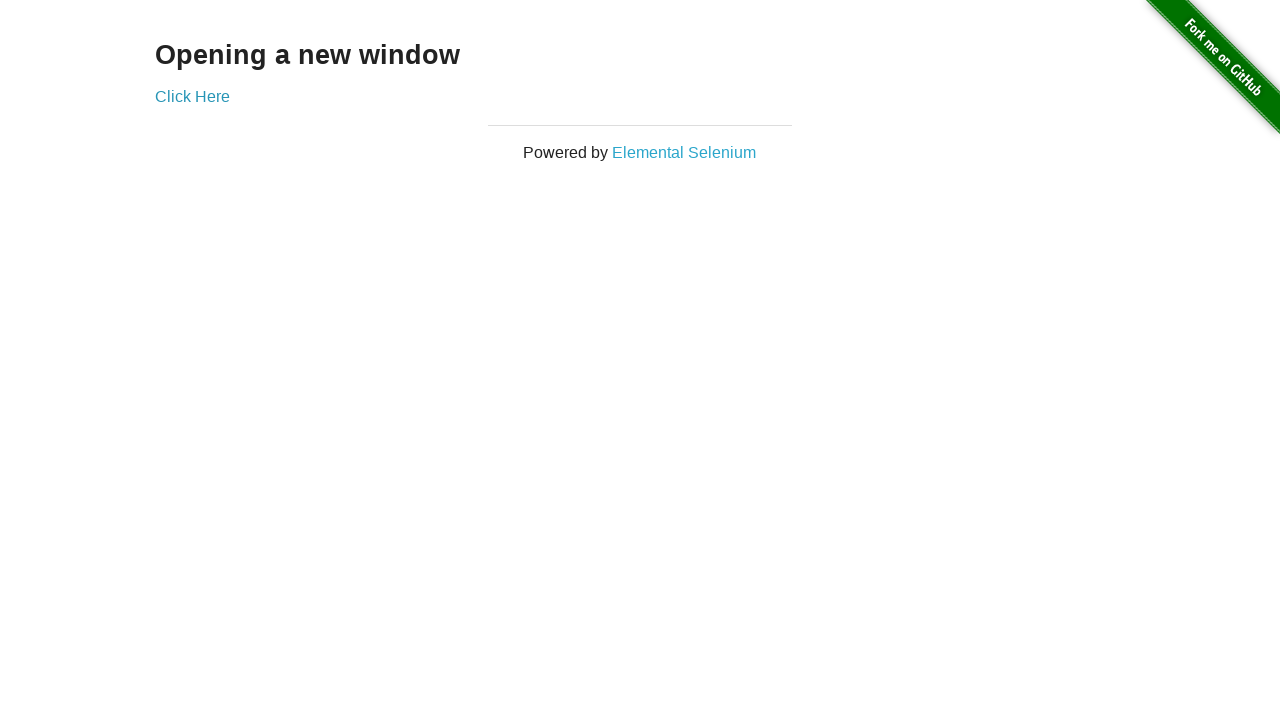

Switched back to original page
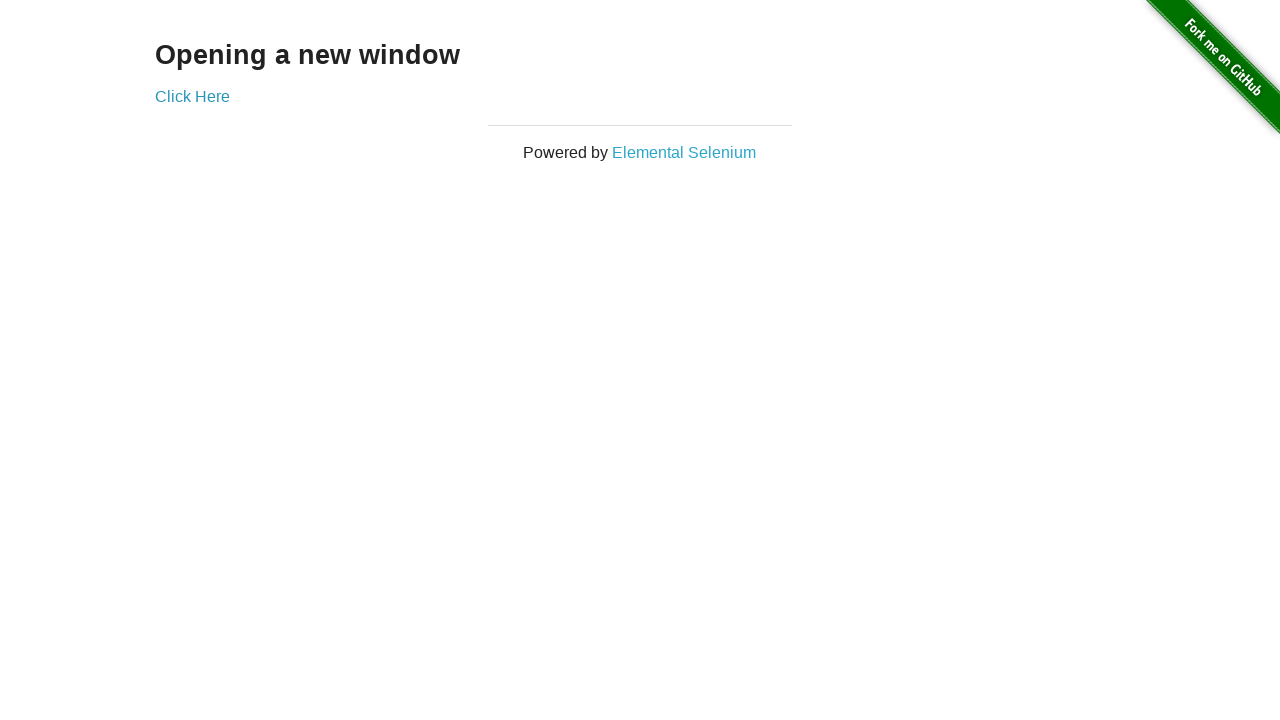

Verified original page title is still 'The Internet'
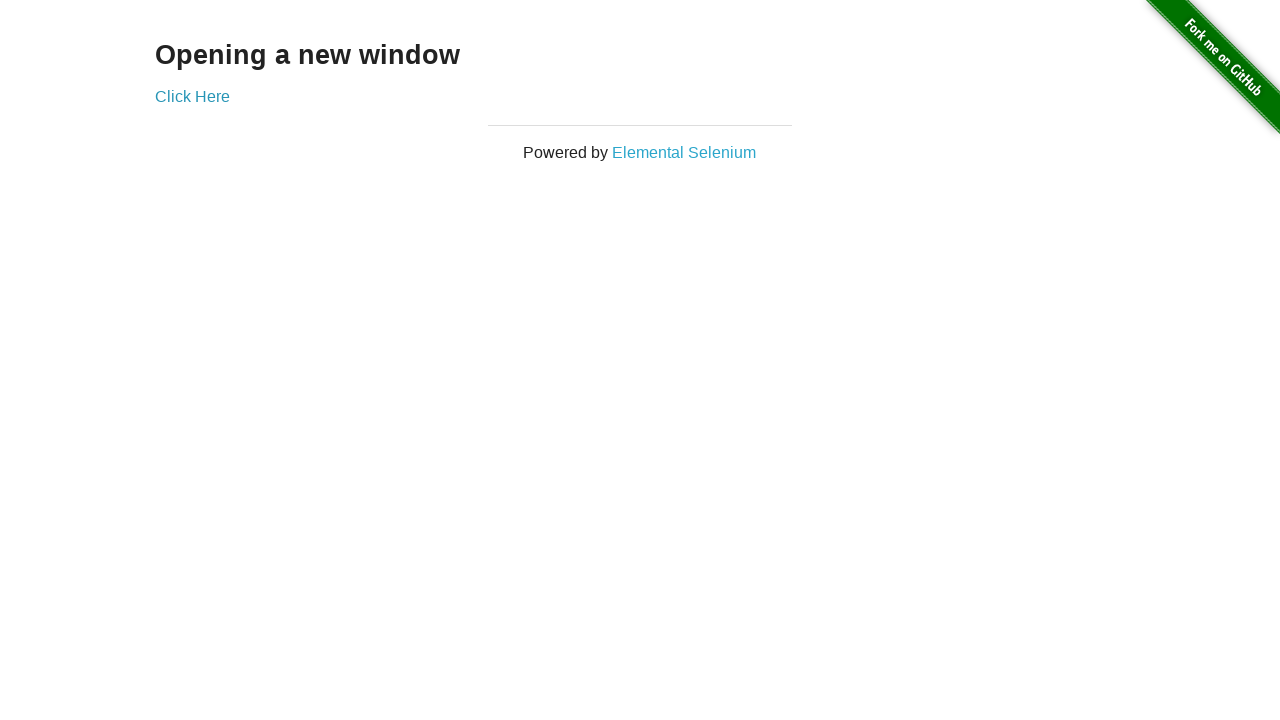

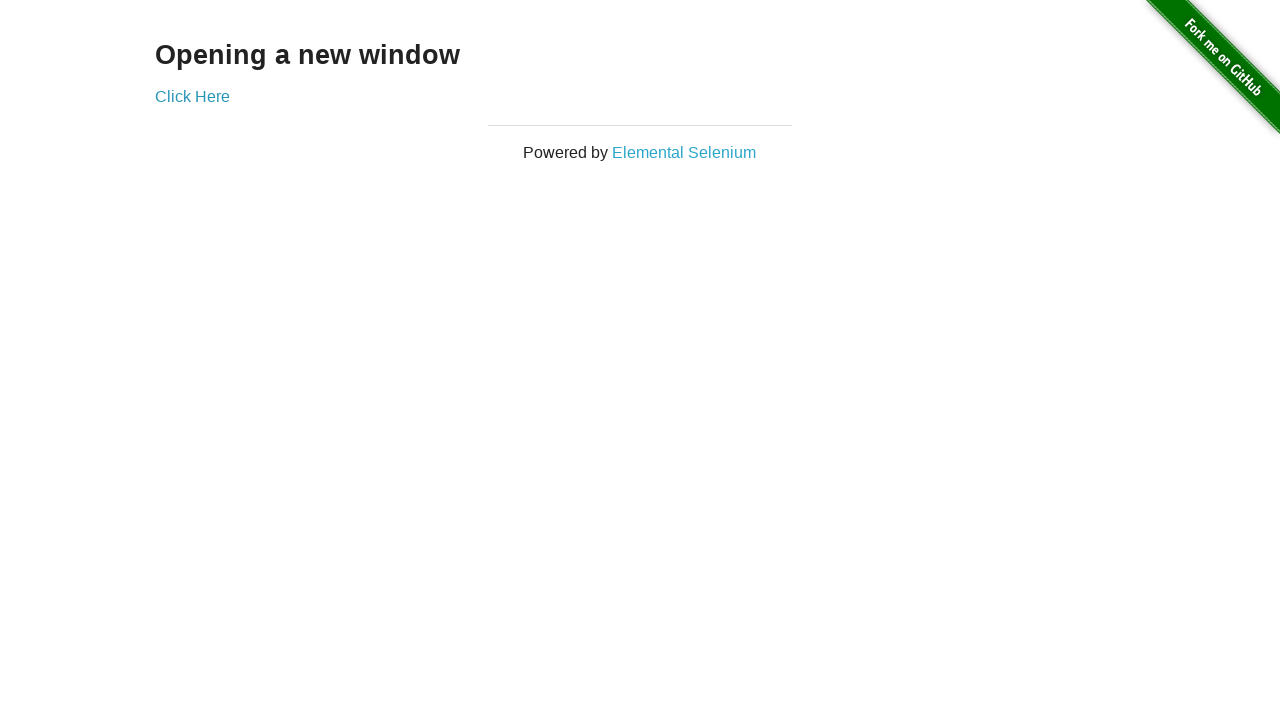